Tests a purchase form on BlazeDemo by filling in customer details (name, address, city), checking a remember option, and submitting the form.

Starting URL: http://www.blazedemo.com/purchase.php

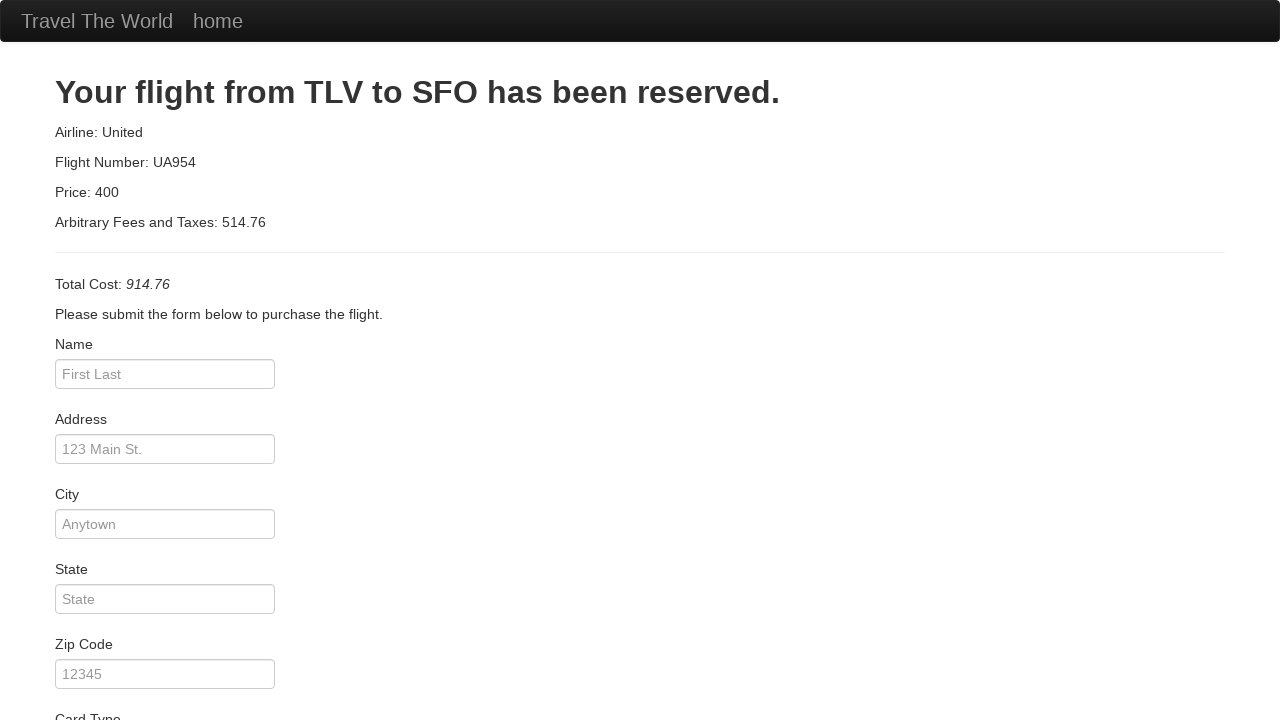

Filled name field with 'Ruslan' on #inputName
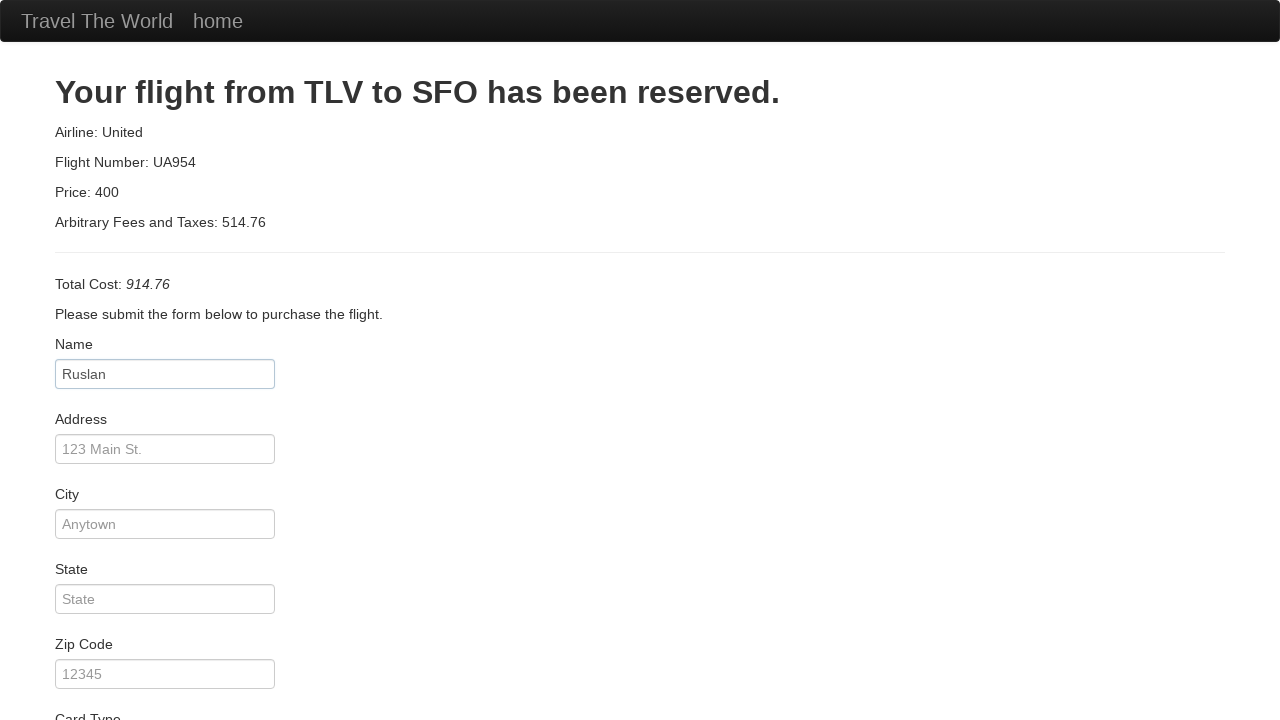

Filled address field with 'Ad, 7/1 krug' on #address
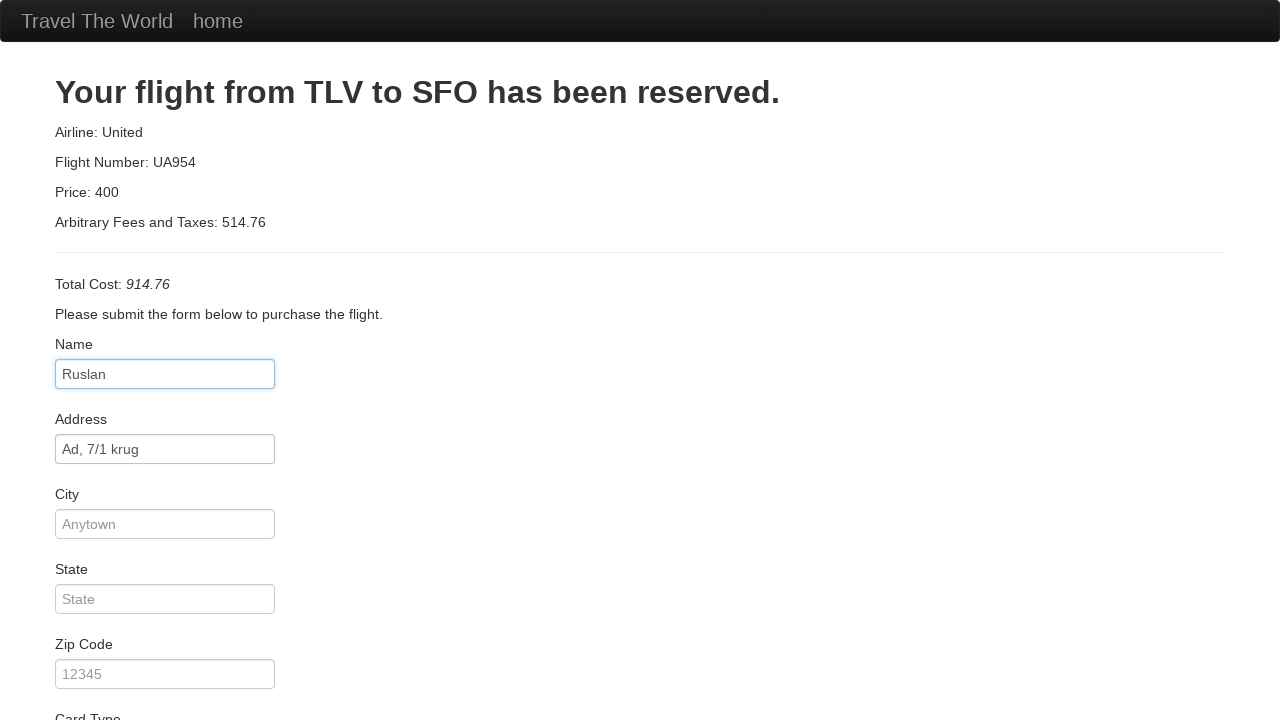

Filled city field with 'TaganYork' on #city
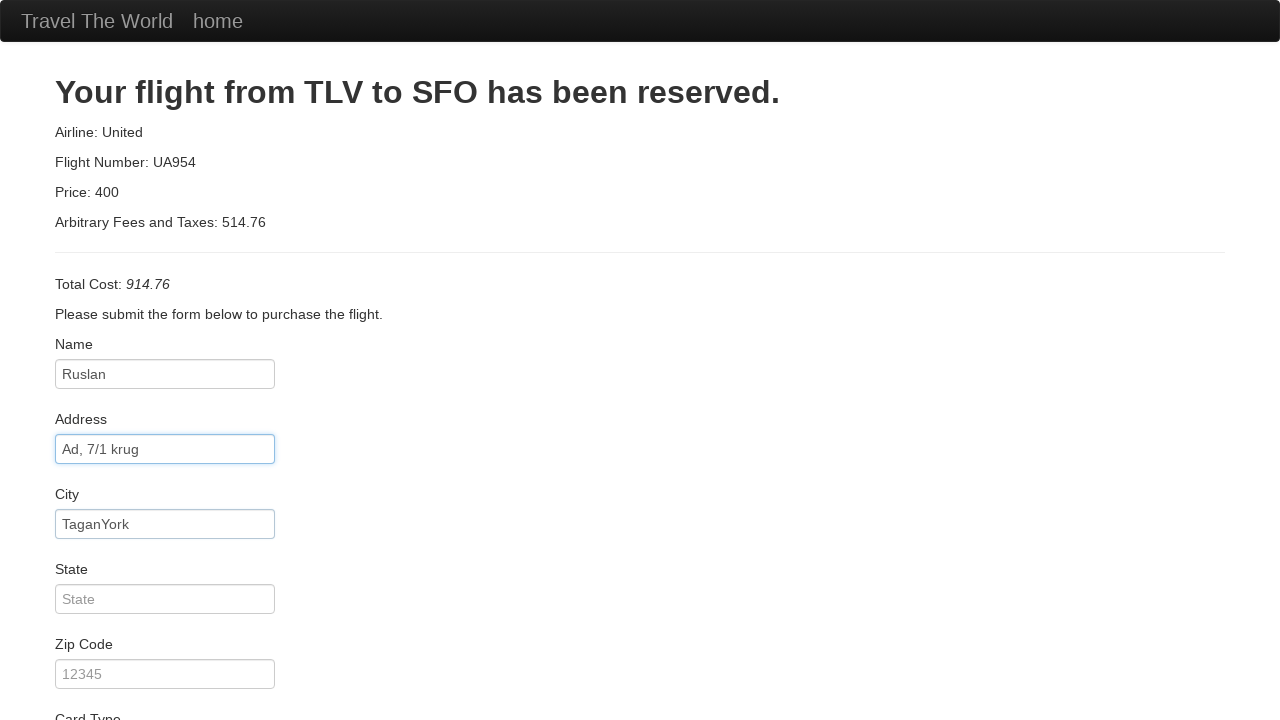

Clicked remember me checkbox at (640, 652) on xpath=/html/body/div[2]/form/div[11]/div/label
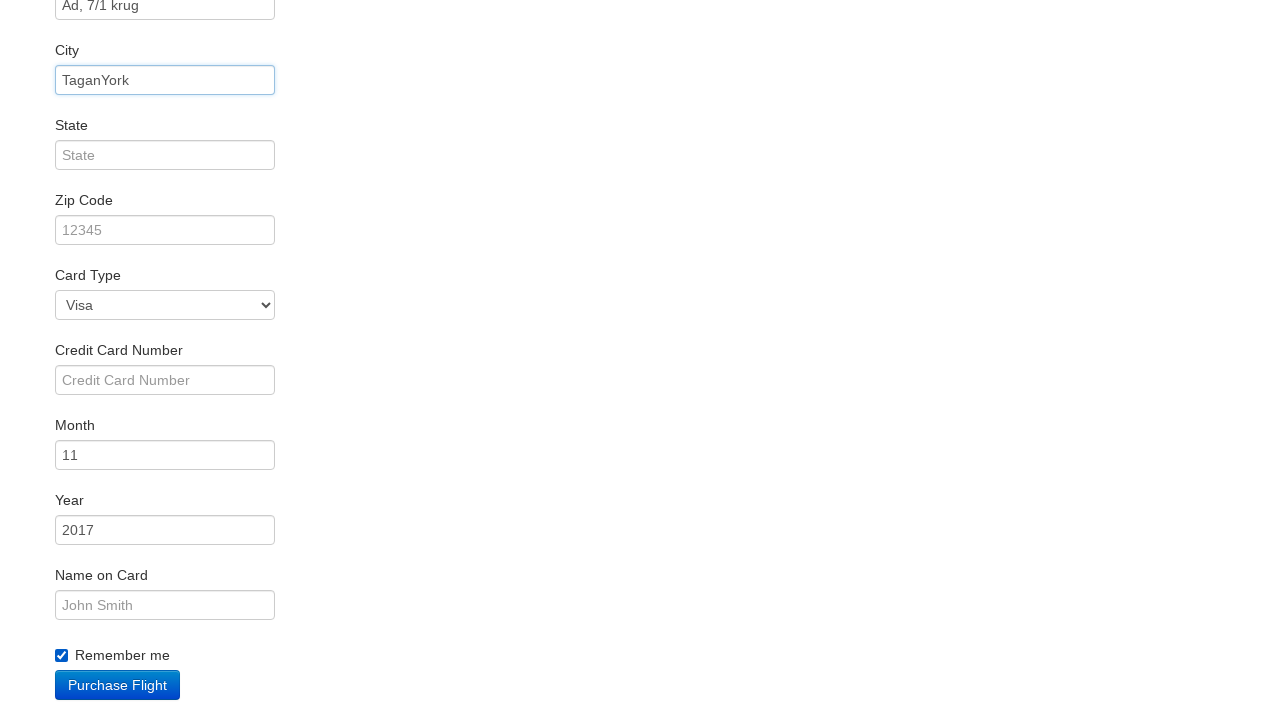

Clicked submit button to submit purchase form at (118, 685) on body > div.container > form > div:nth-child(12) > div > input
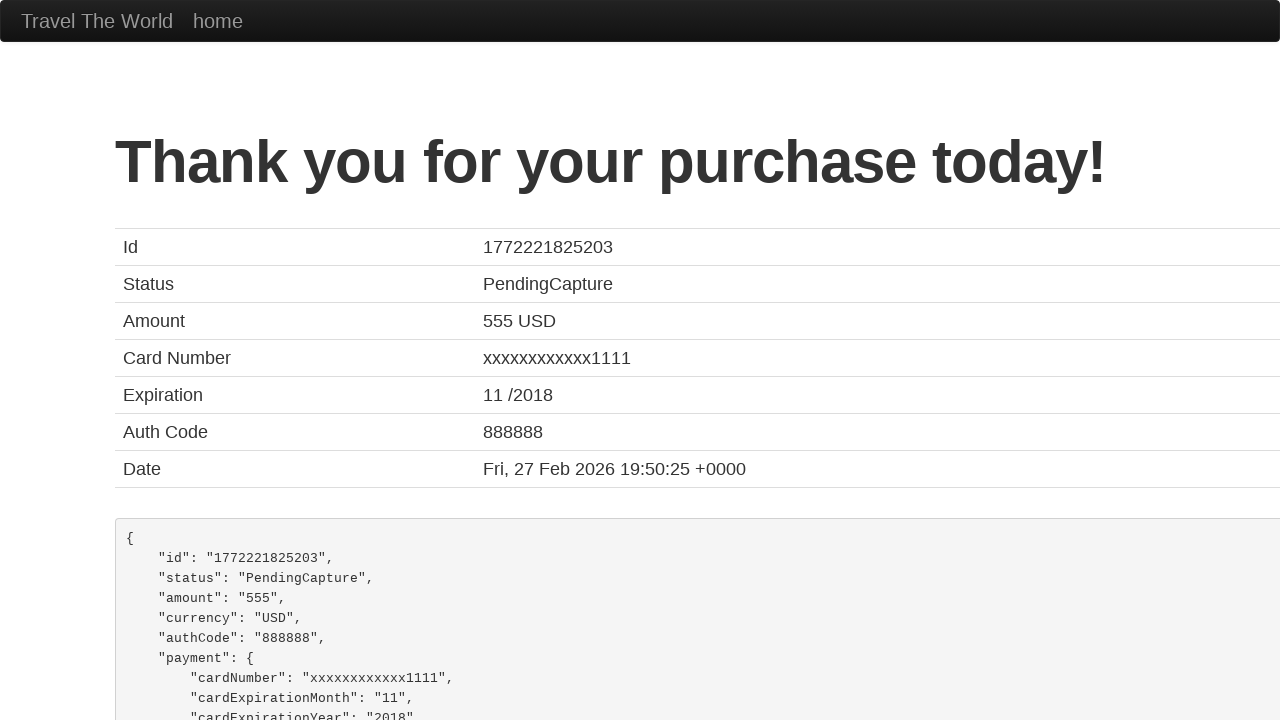

Confirmation page loaded successfully
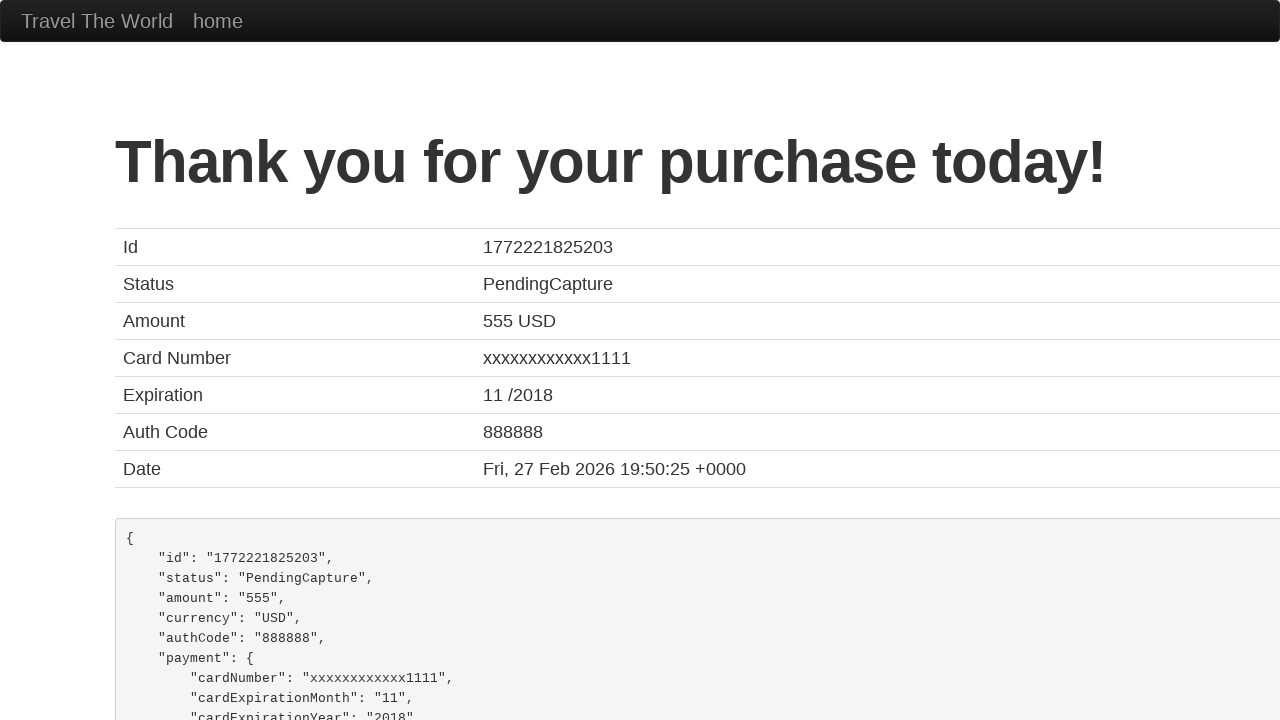

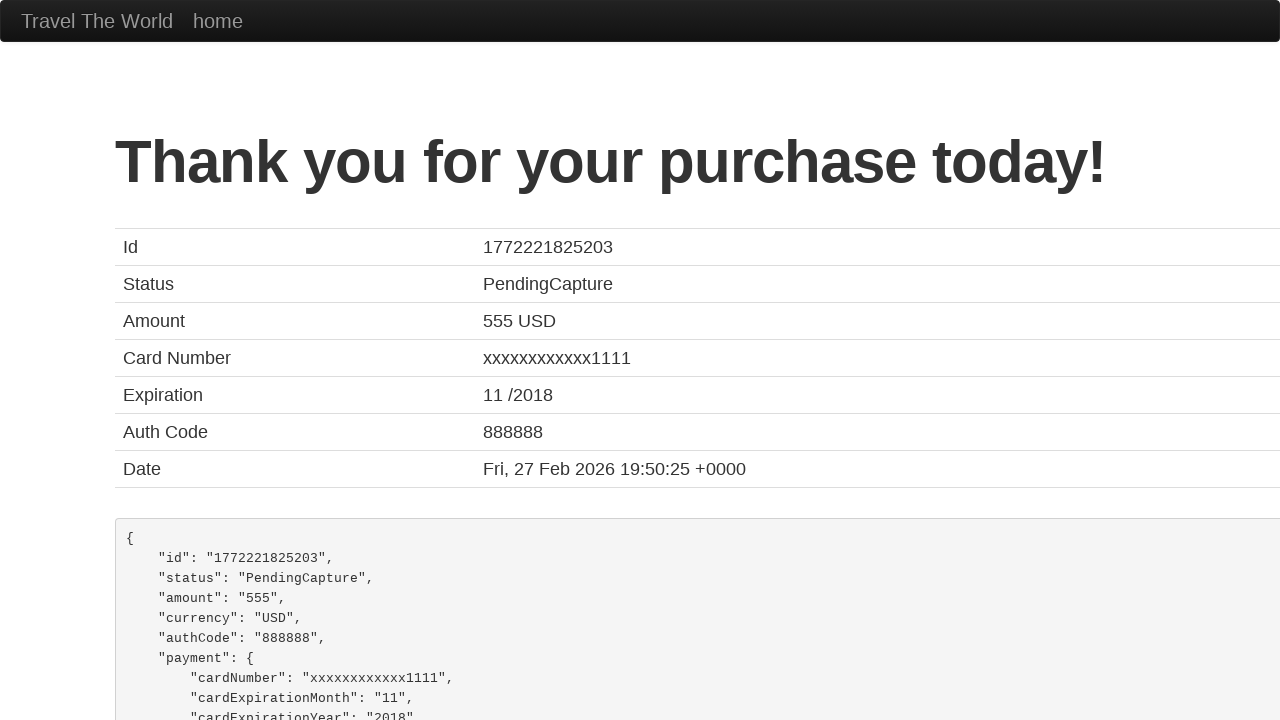